Tests checkbox interactions by navigating to the Checkboxes page and toggling checkboxes multiple times

Starting URL: http://the-internet.herokuapp.com/

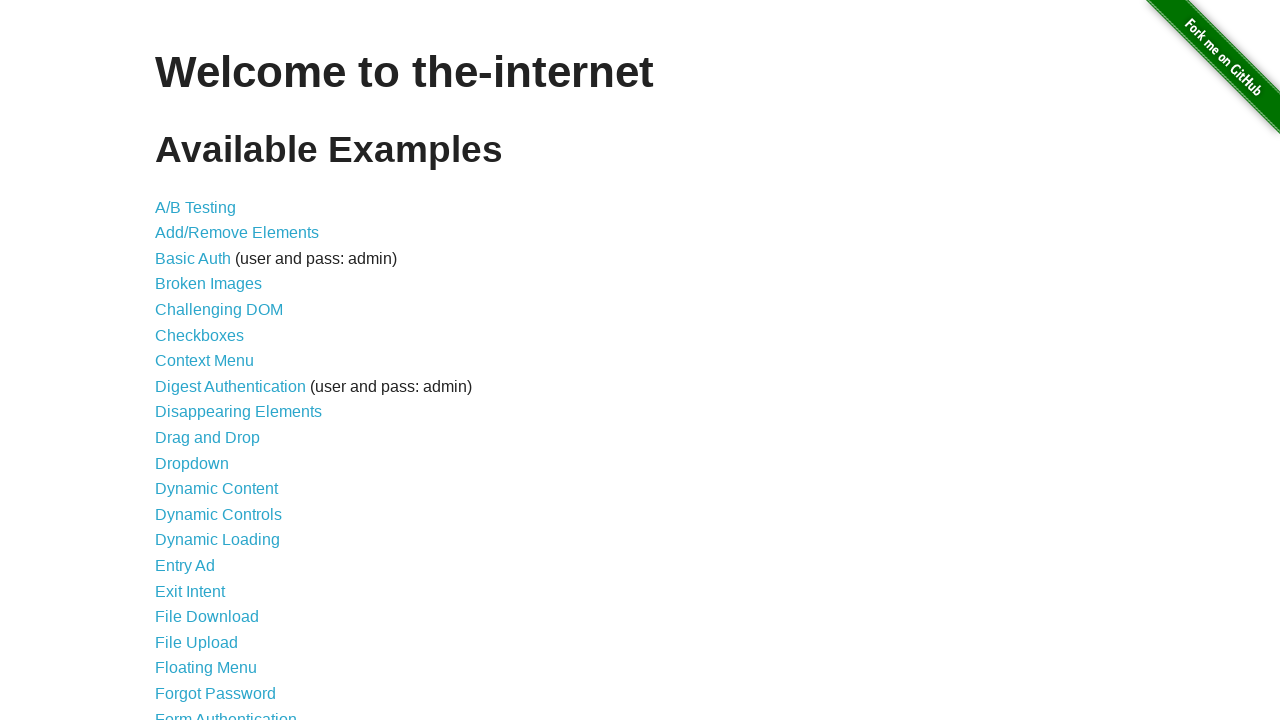

Clicked on Checkboxes link to navigate to checkboxes page at (200, 335) on text=Checkboxes
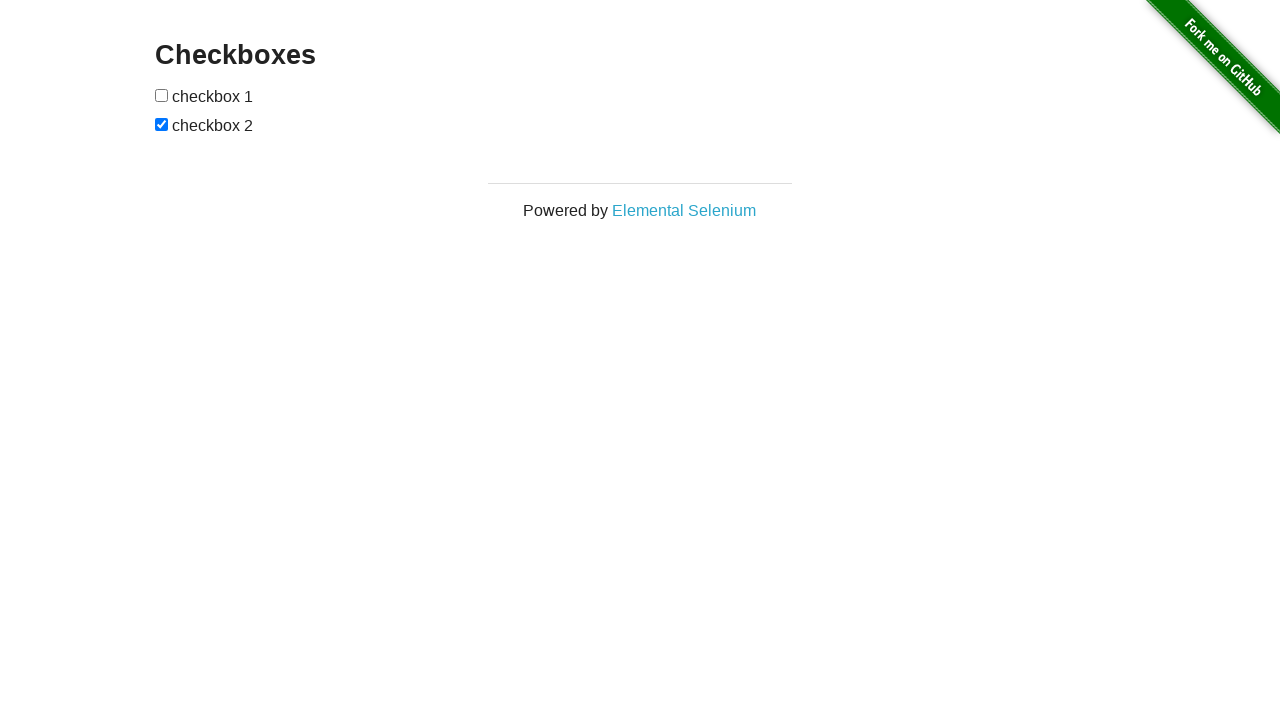

Waited for checkboxes to load on the page
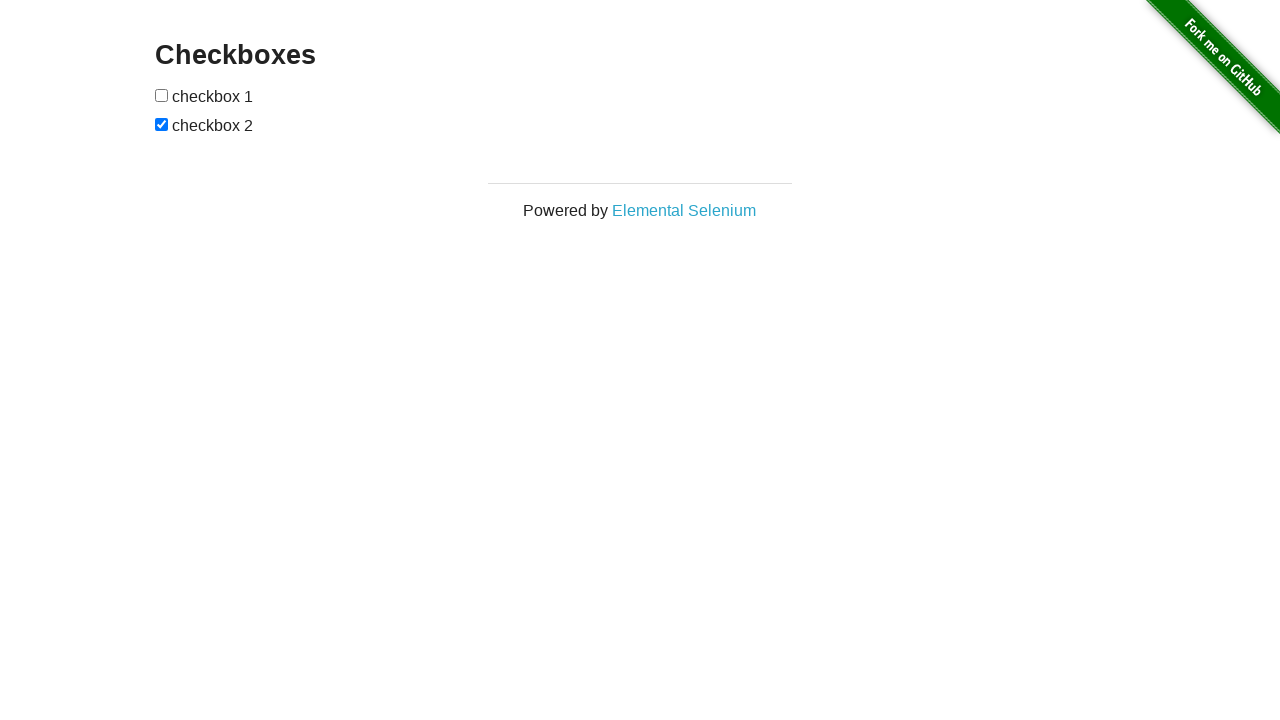

Toggled first checkbox at (162, 95) on input:nth-child(1)
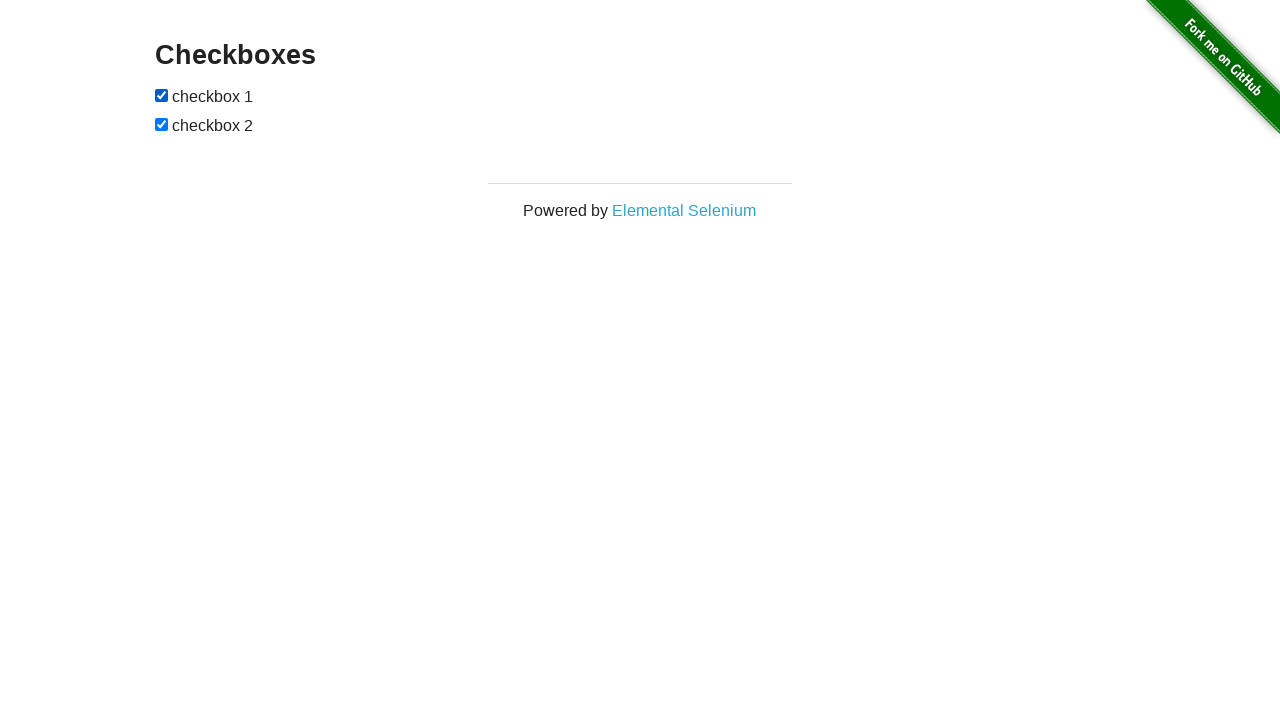

Toggled second checkbox at (162, 124) on input:nth-child(3)
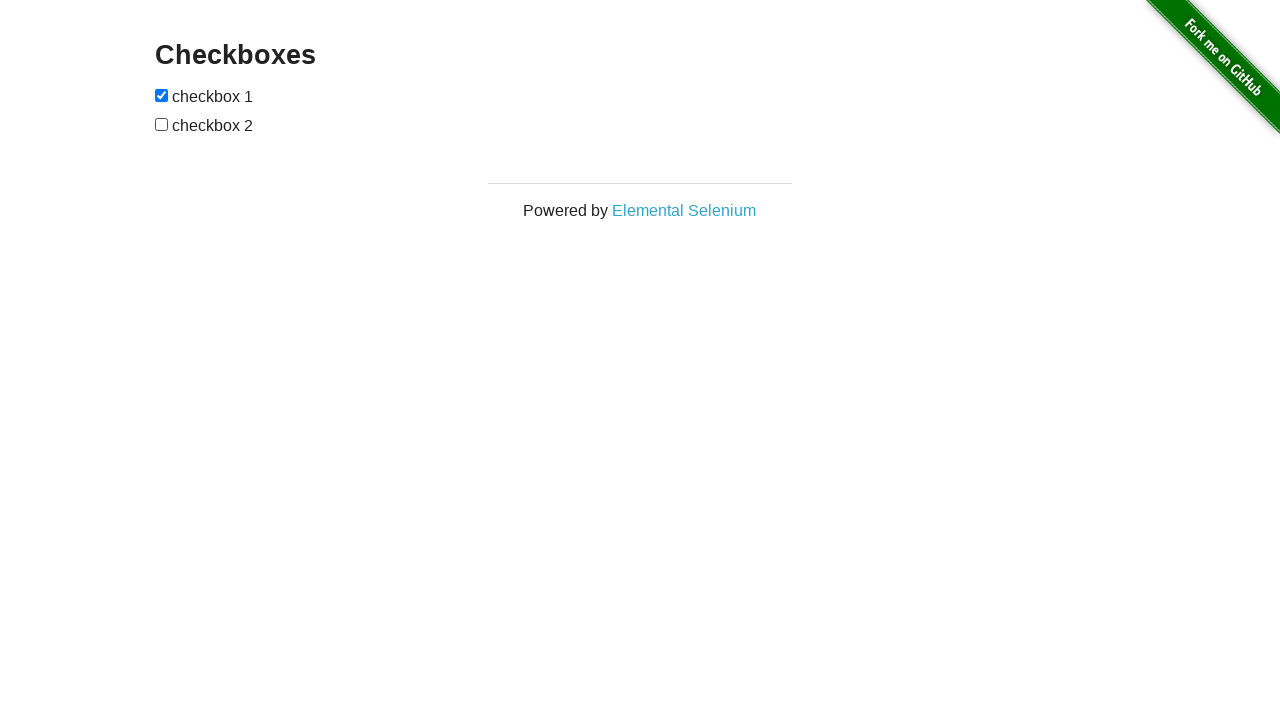

Toggled first checkbox again at (162, 95) on input:nth-child(1)
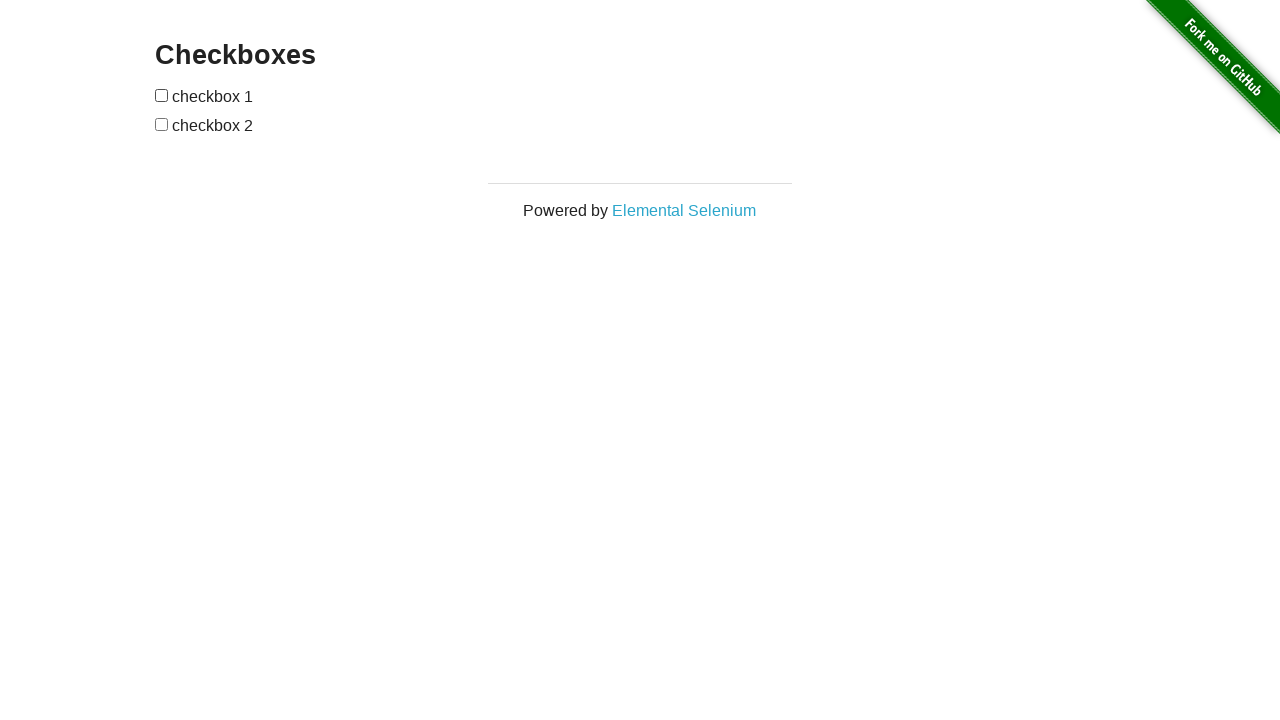

Toggled first checkbox again at (162, 95) on input:nth-child(1)
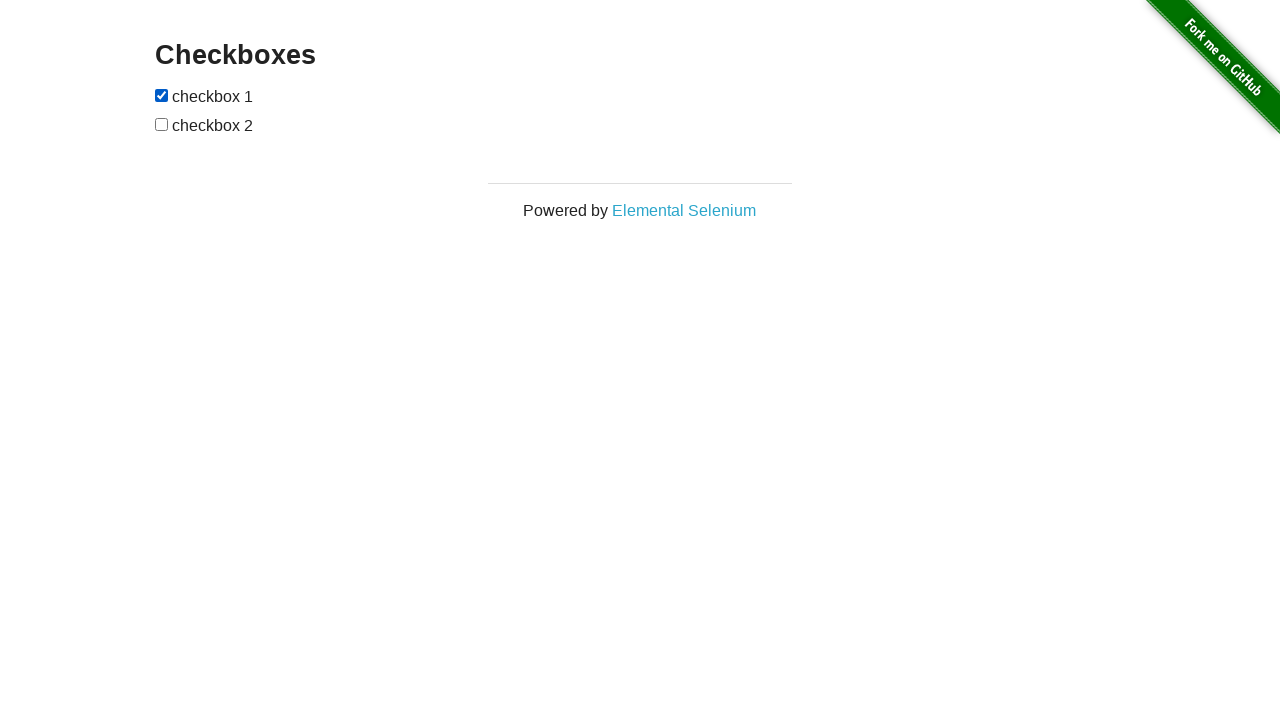

Toggled second checkbox again at (162, 124) on input:nth-child(3)
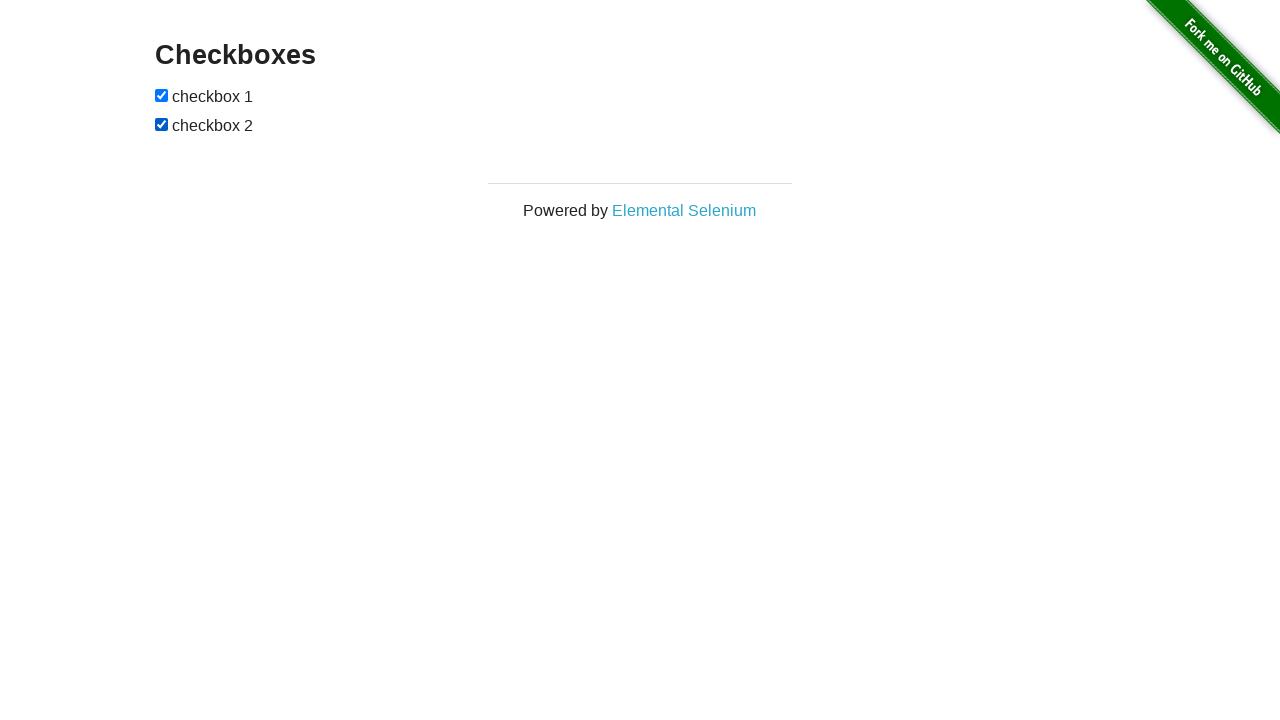

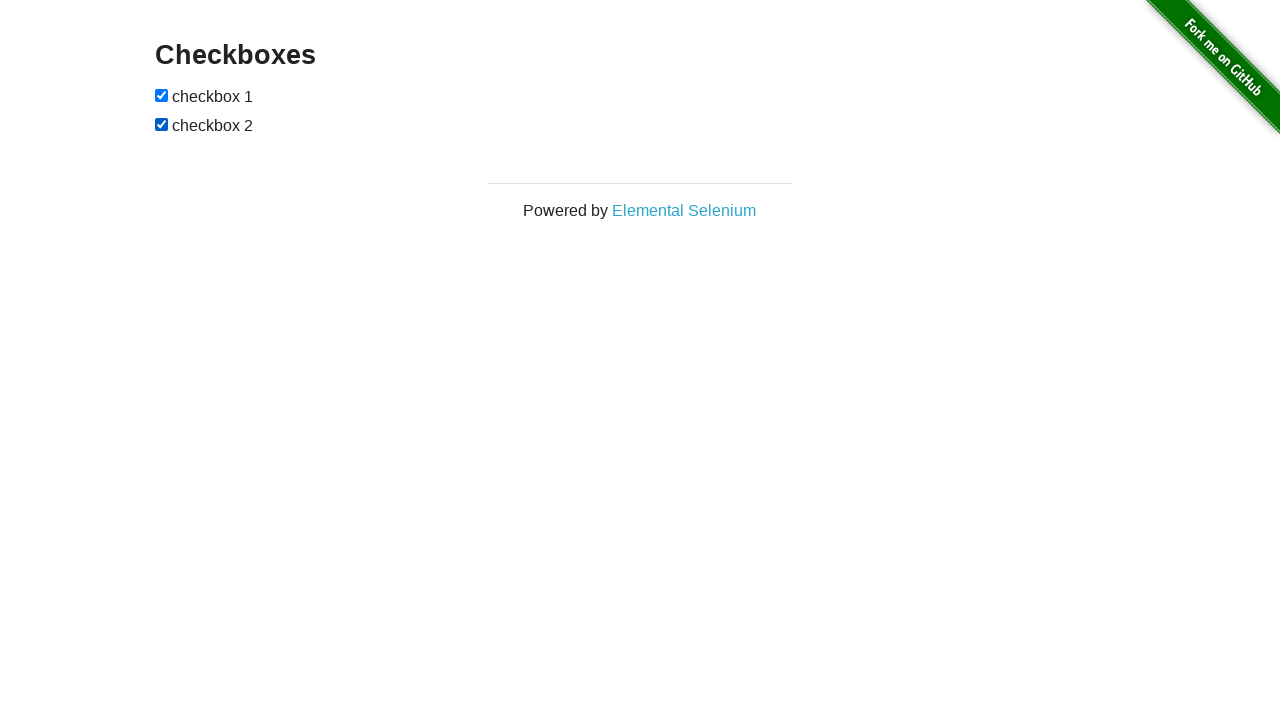